Tests passenger dropdown functionality by opening the passenger selection panel, incrementing adult count twice, and closing the panel

Starting URL: https://rahulshettyacademy.com/dropdownsPractise/

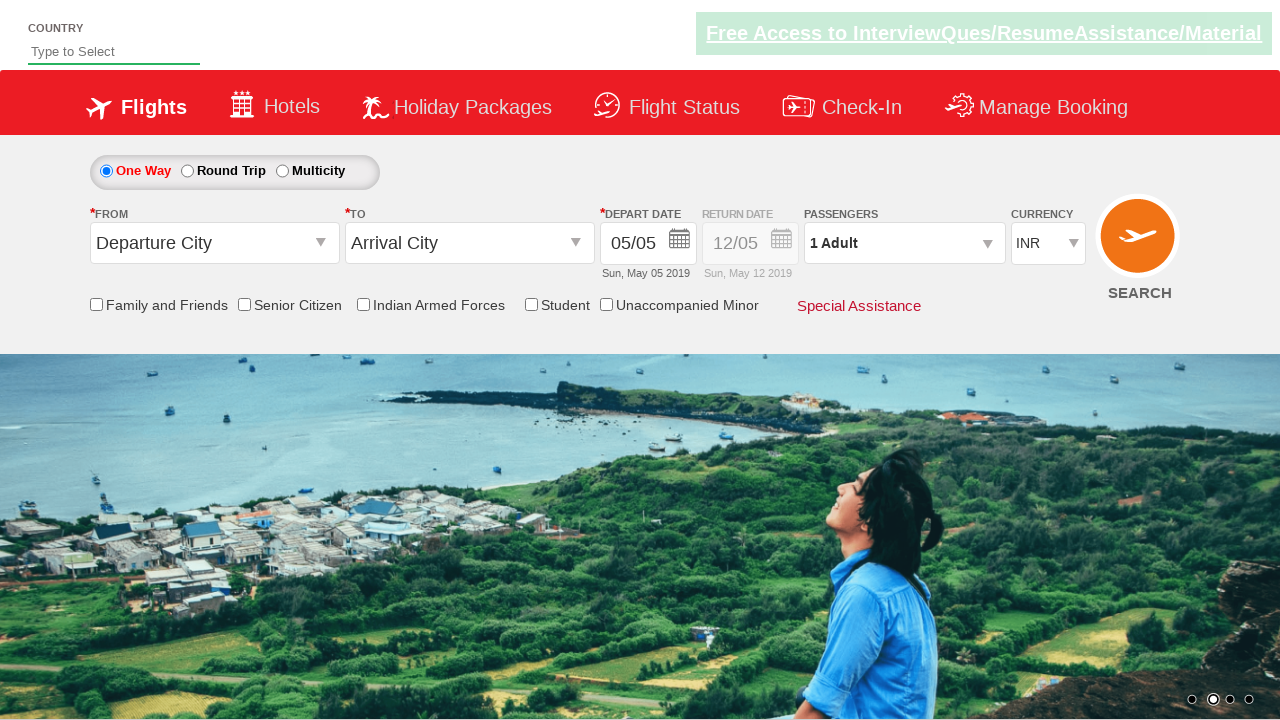

Clicked passenger info dropdown to open passenger selection panel at (904, 243) on #divpaxinfo
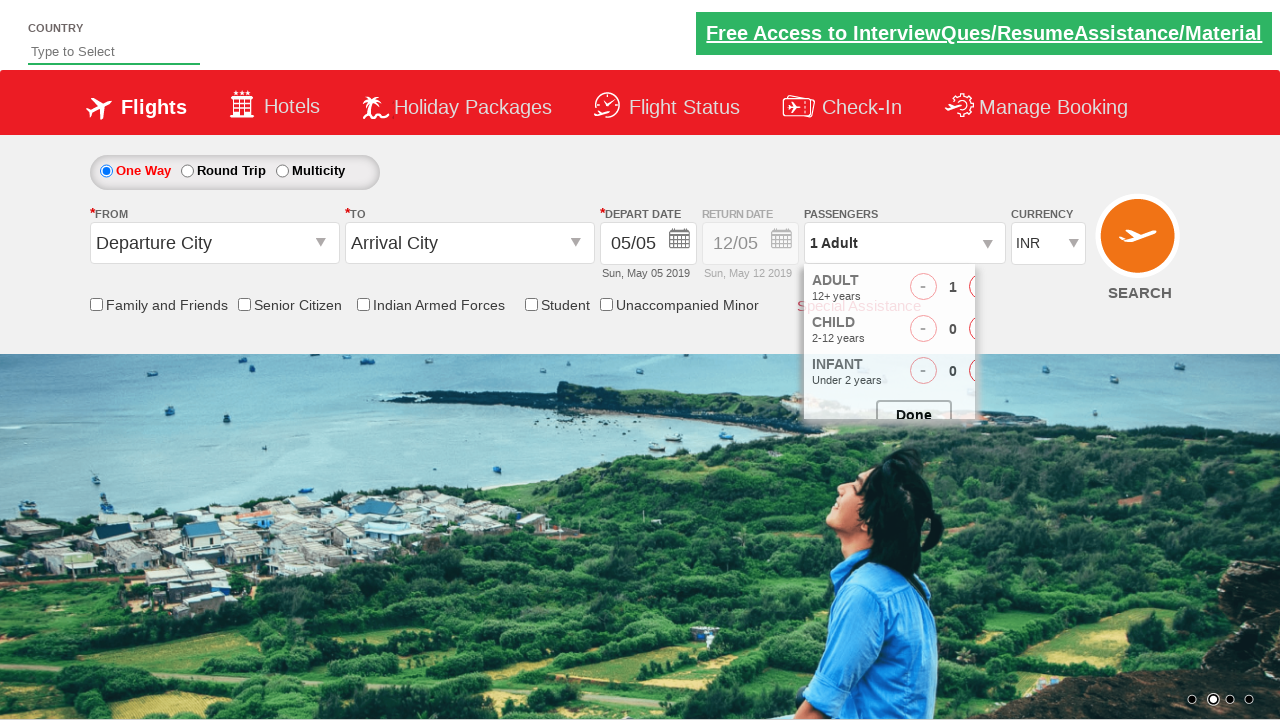

Incremented adult count in passenger selection at (982, 288) on #hrefIncAdt
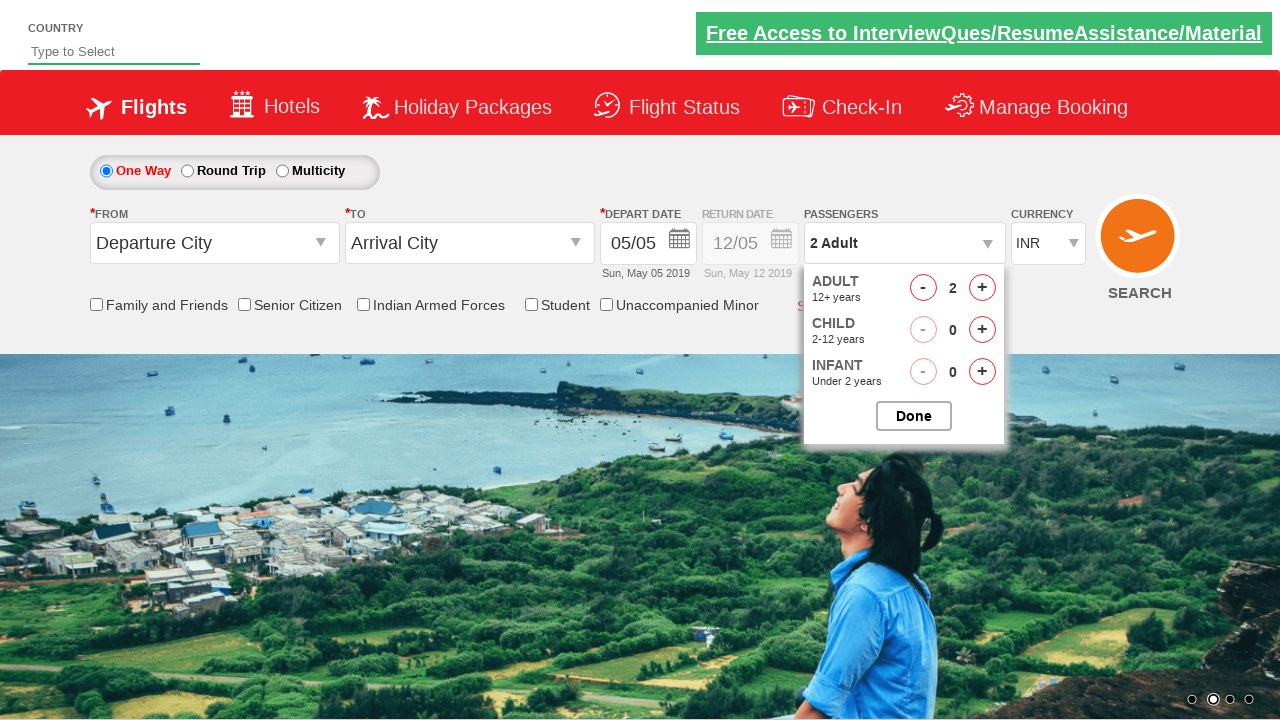

Incremented adult count in passenger selection at (982, 288) on #hrefIncAdt
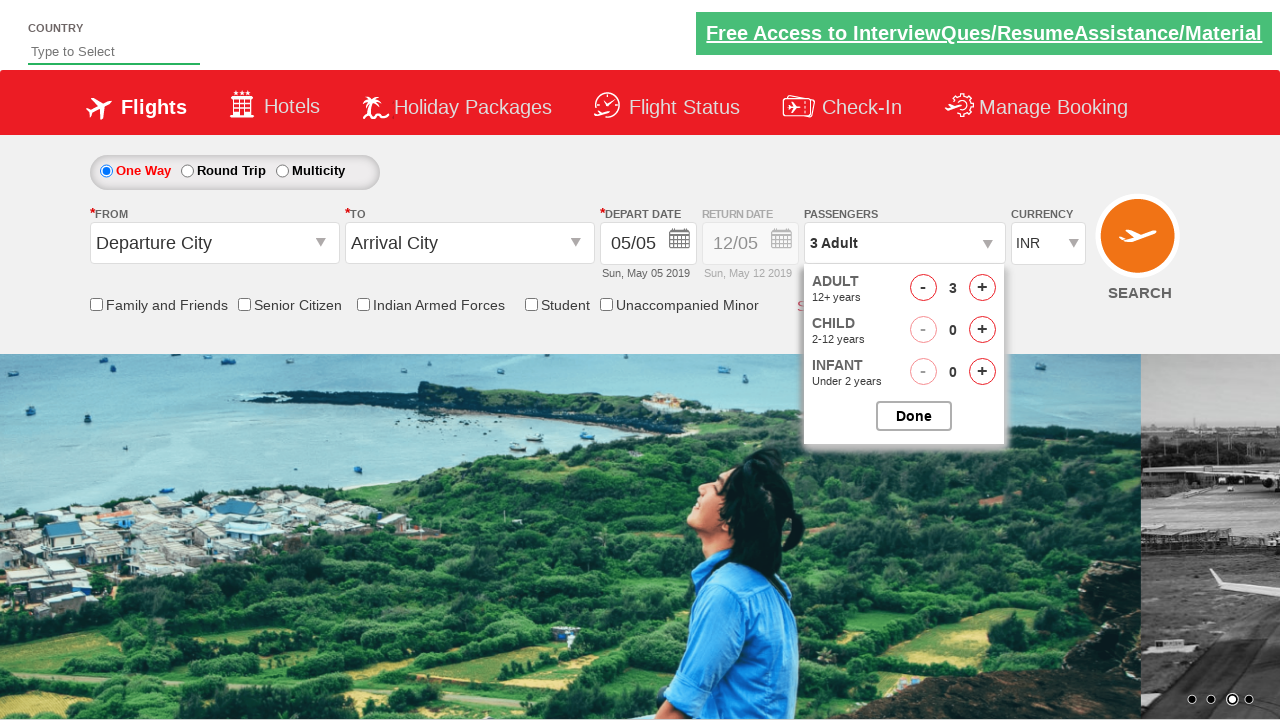

Closed the passenger options panel at (914, 416) on #btnclosepaxoption
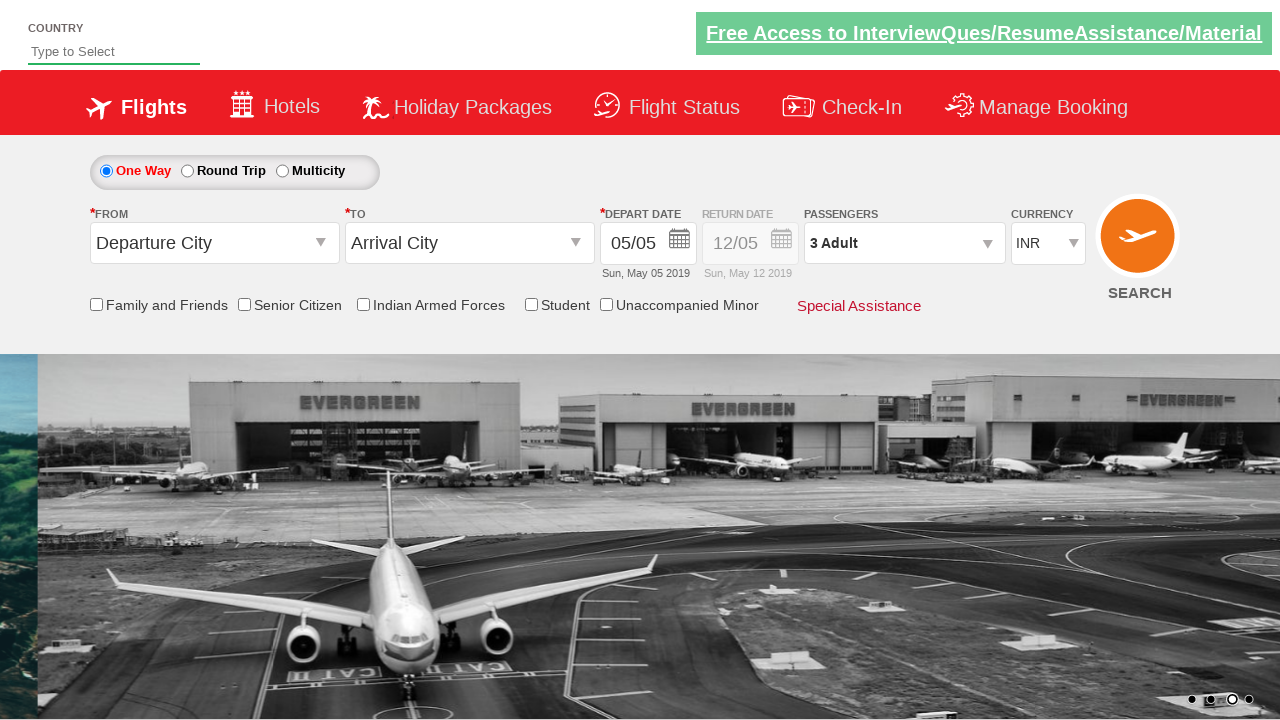

Verified passenger info dropdown is visible after panel closure
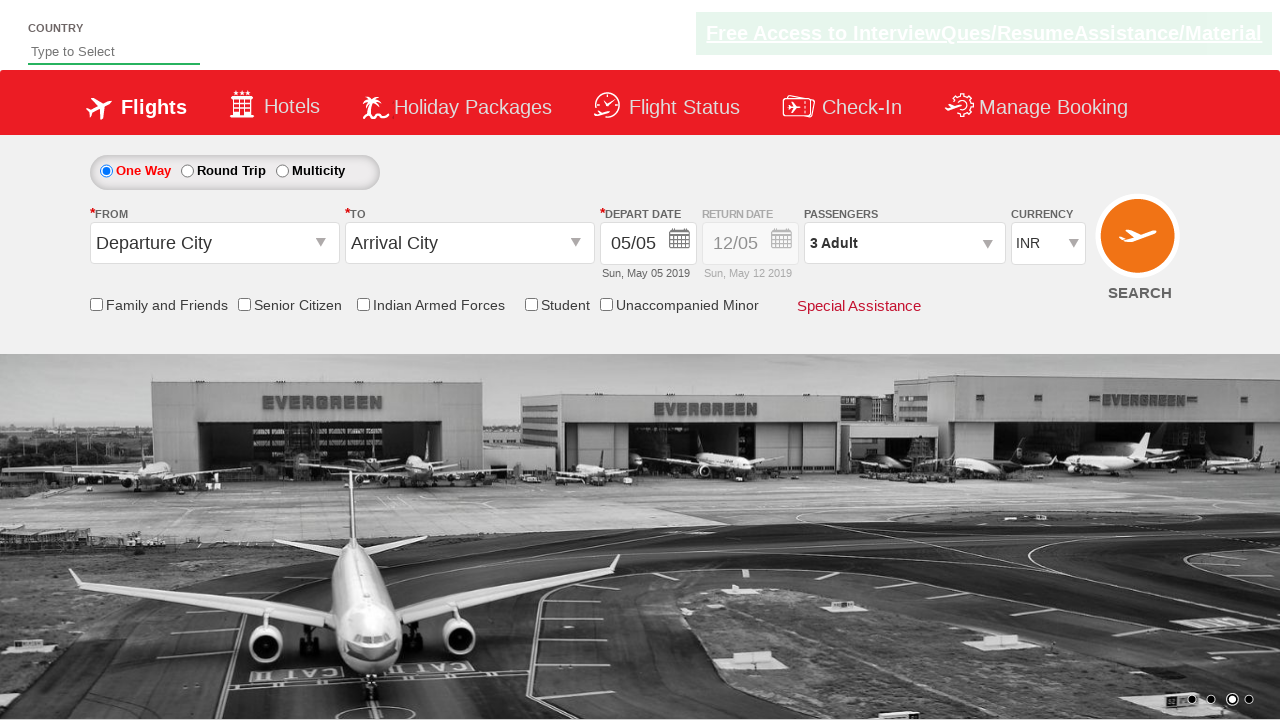

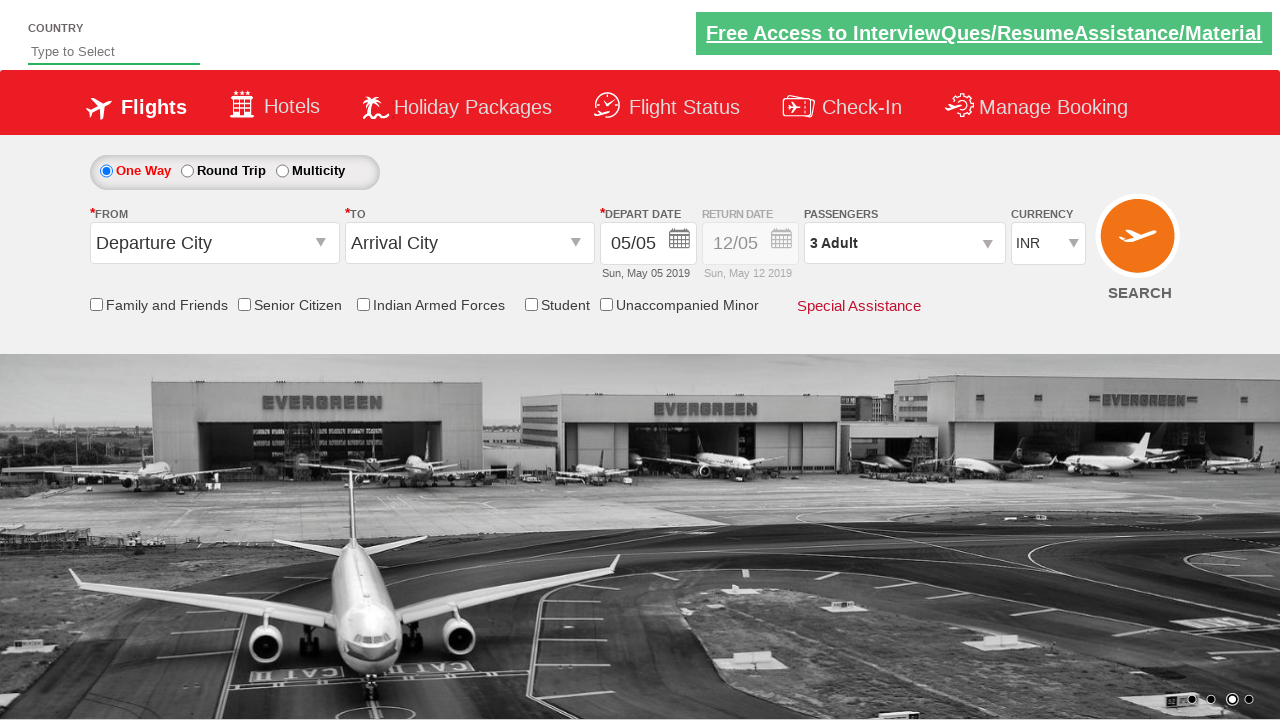